Tests GitHub user search functionality by entering a username, clicking search, and verifying that user information and repositories are displayed correctly

Starting URL: https://letcode.in/elements

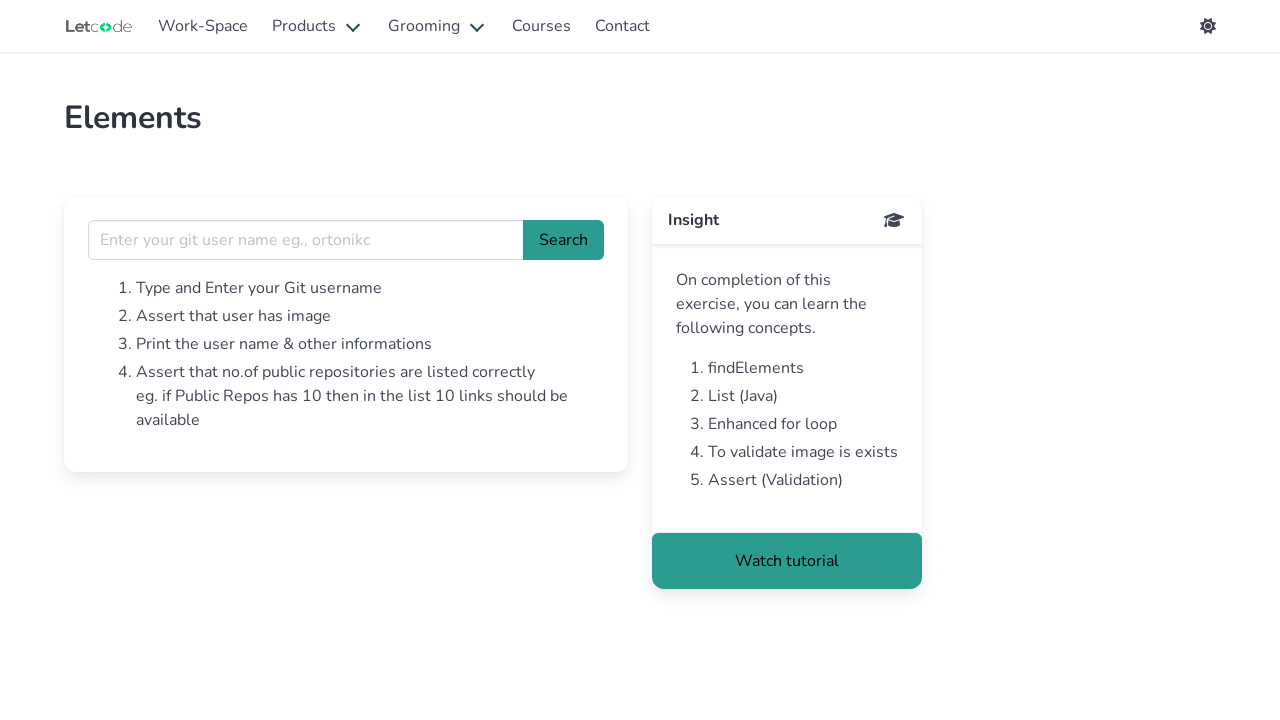

Filled username field with 'Fatema' on input[name='username']
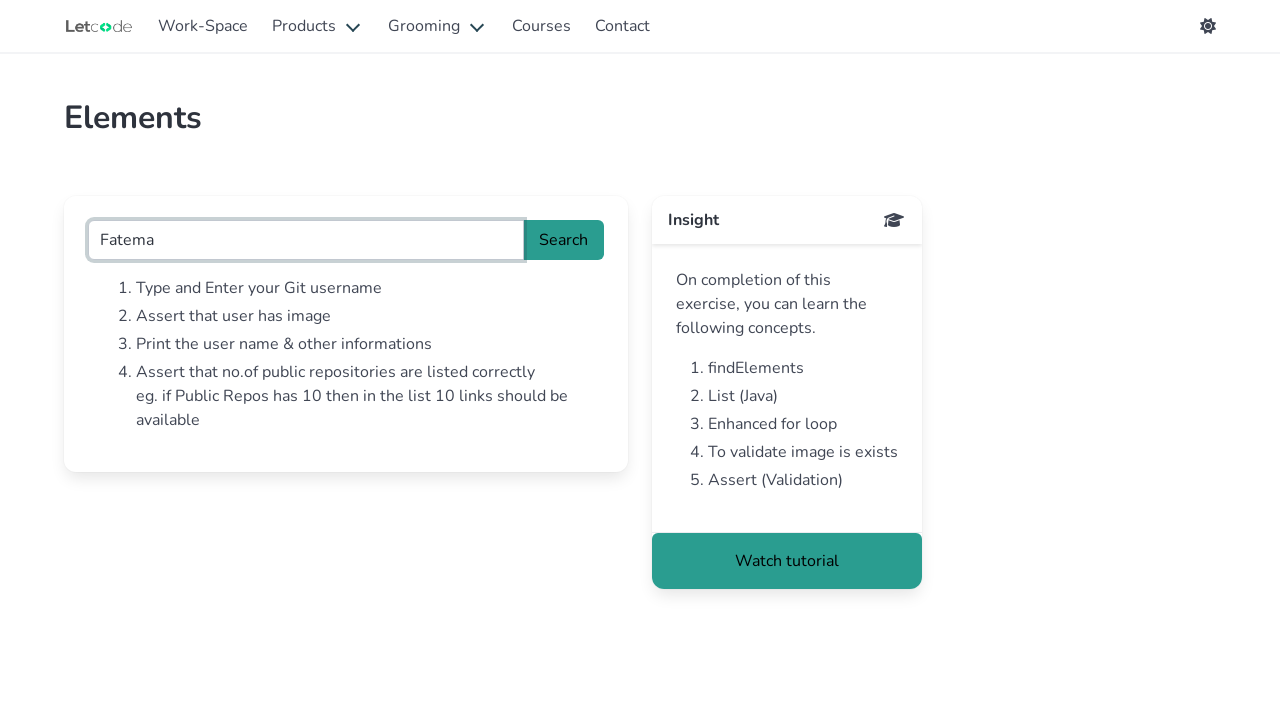

Clicked search button to find GitHub user at (564, 240) on #search
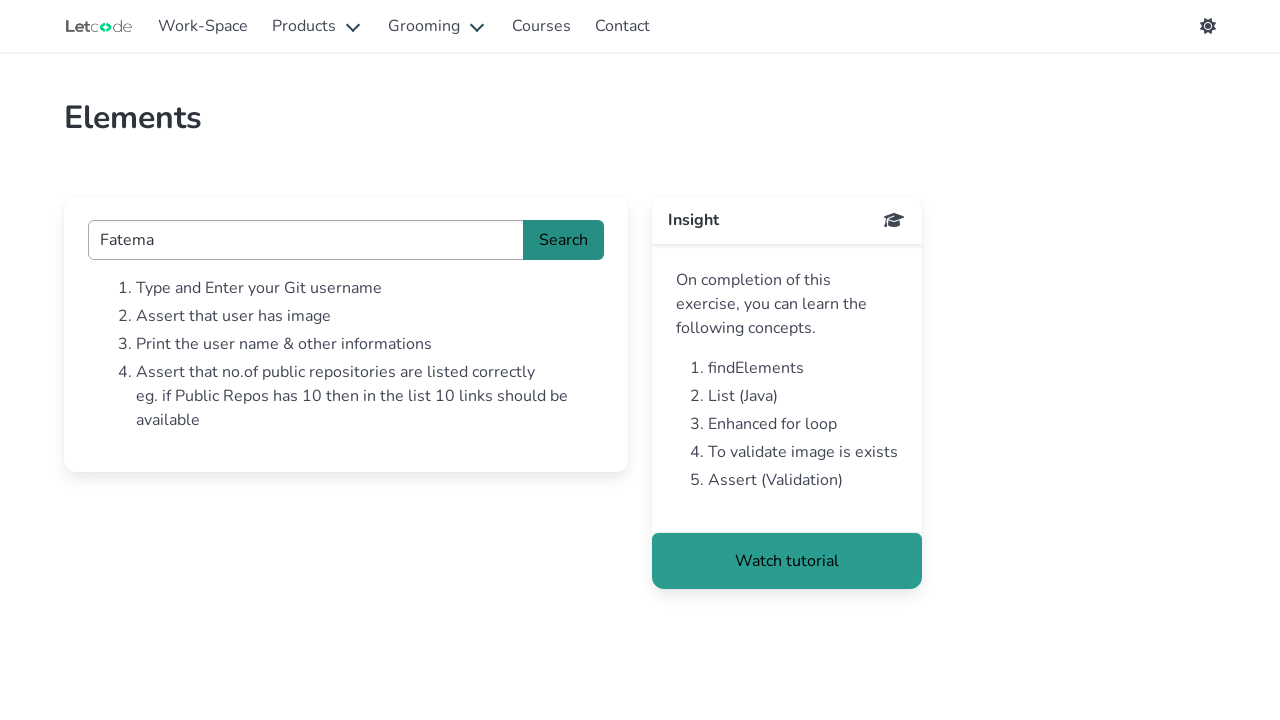

User profile image loaded and became visible
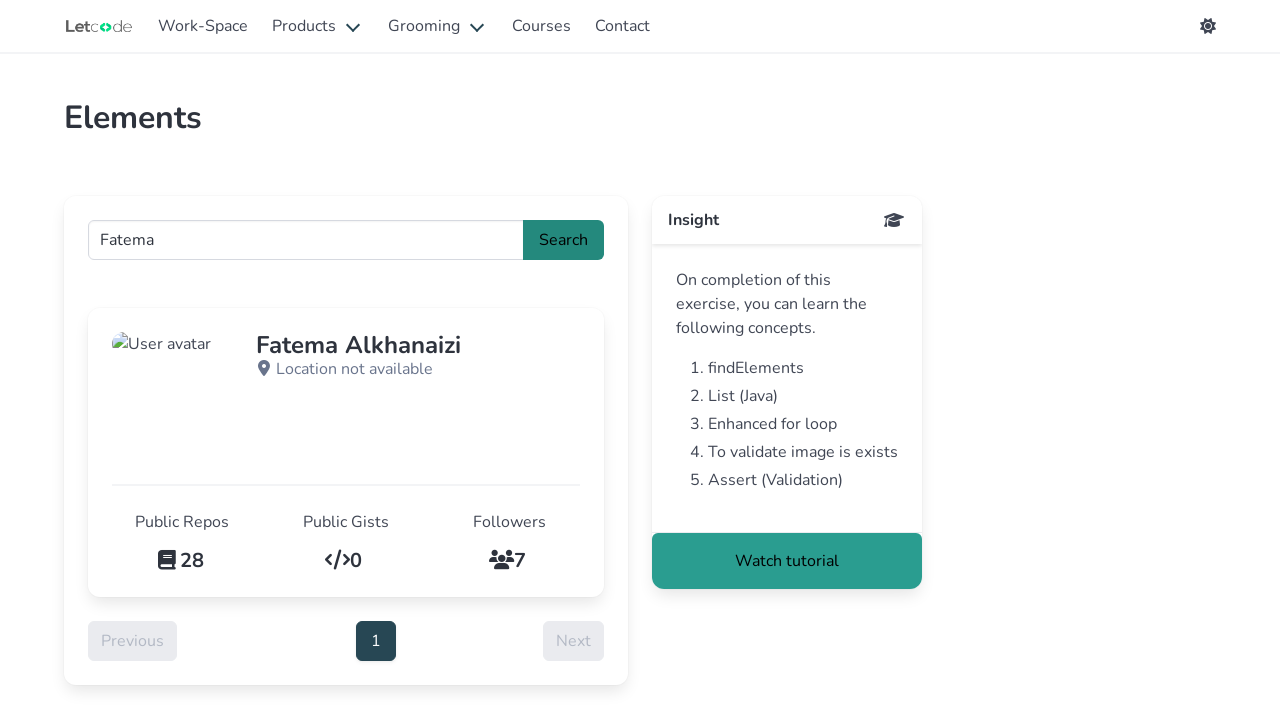

User name/title information is displayed
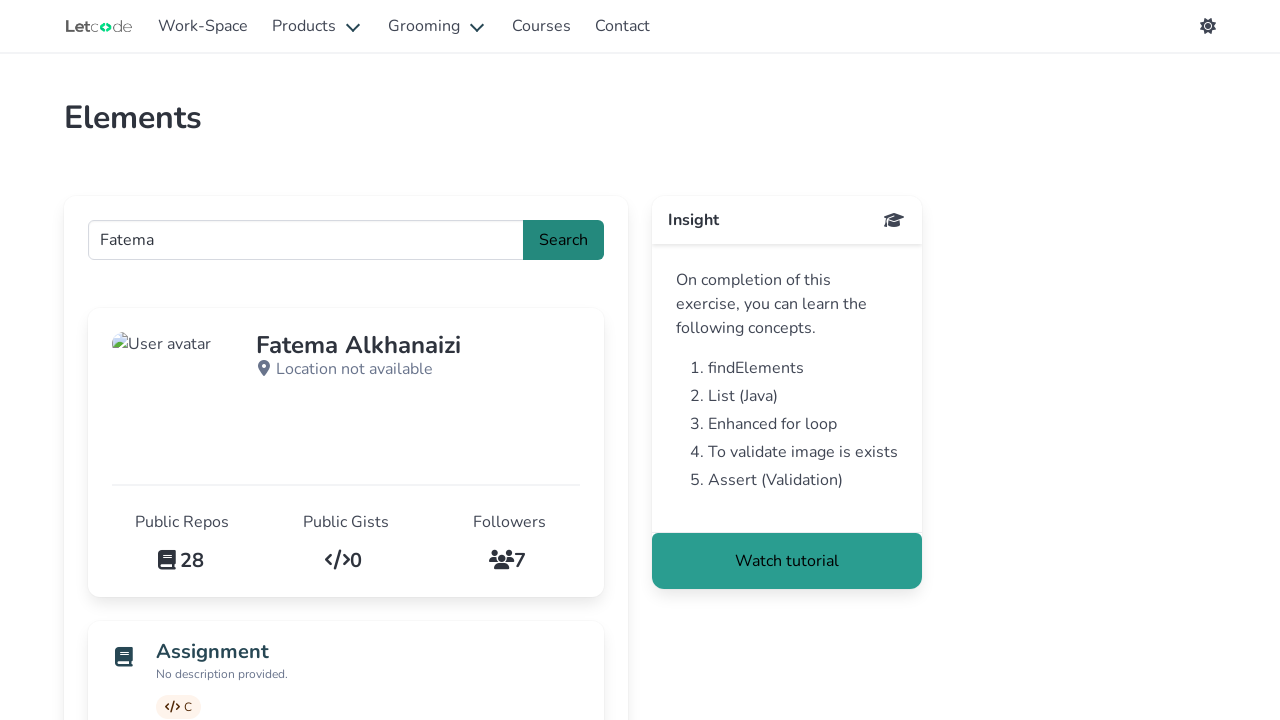

User info tag element is visible
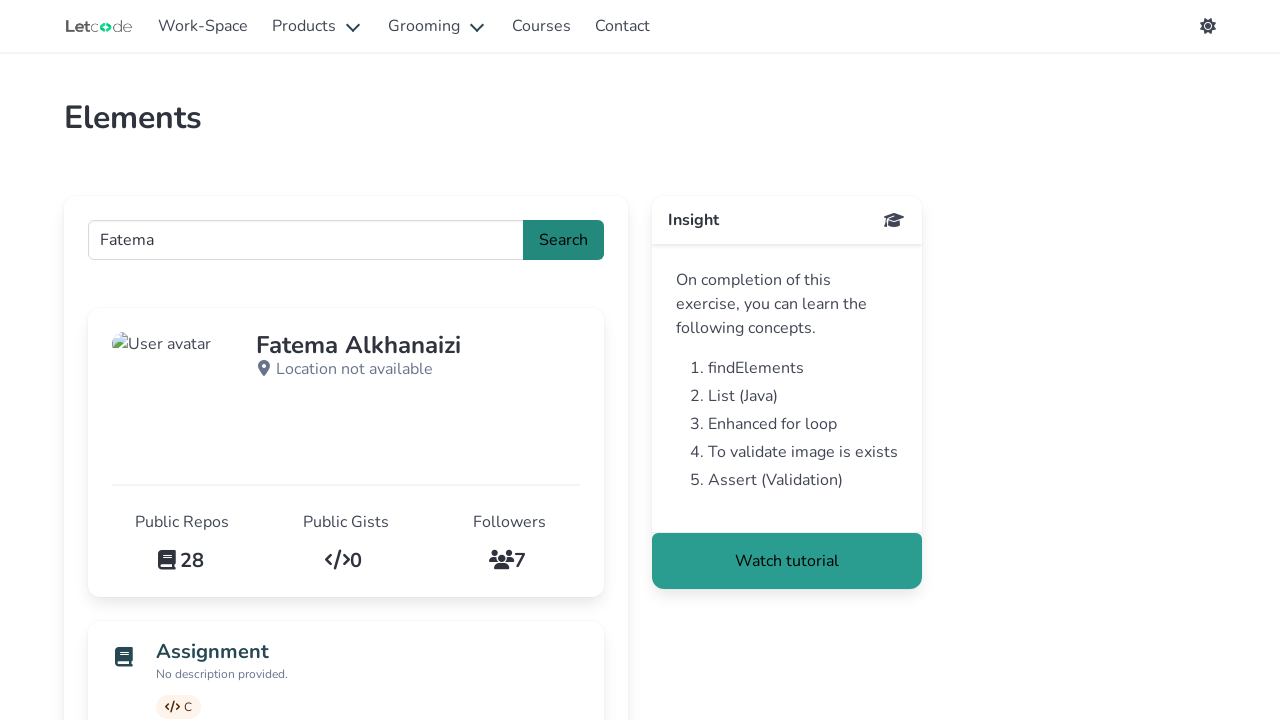

Repository links loaded and are visible
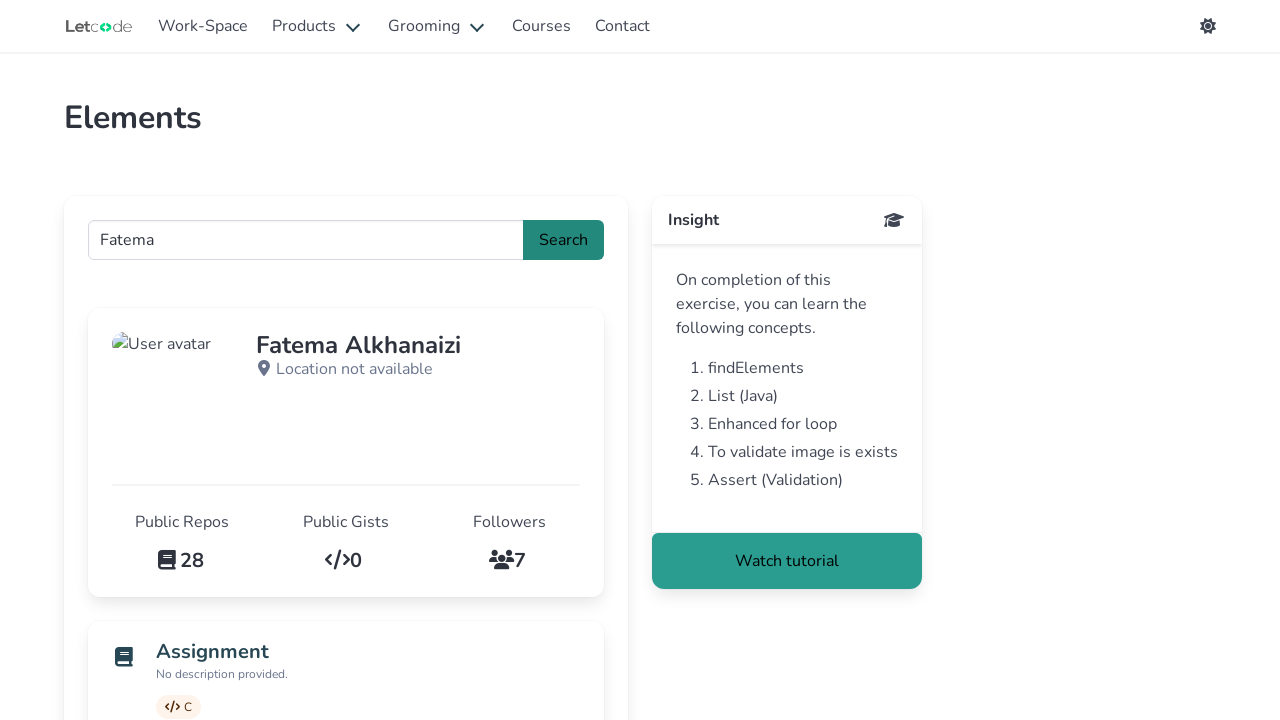

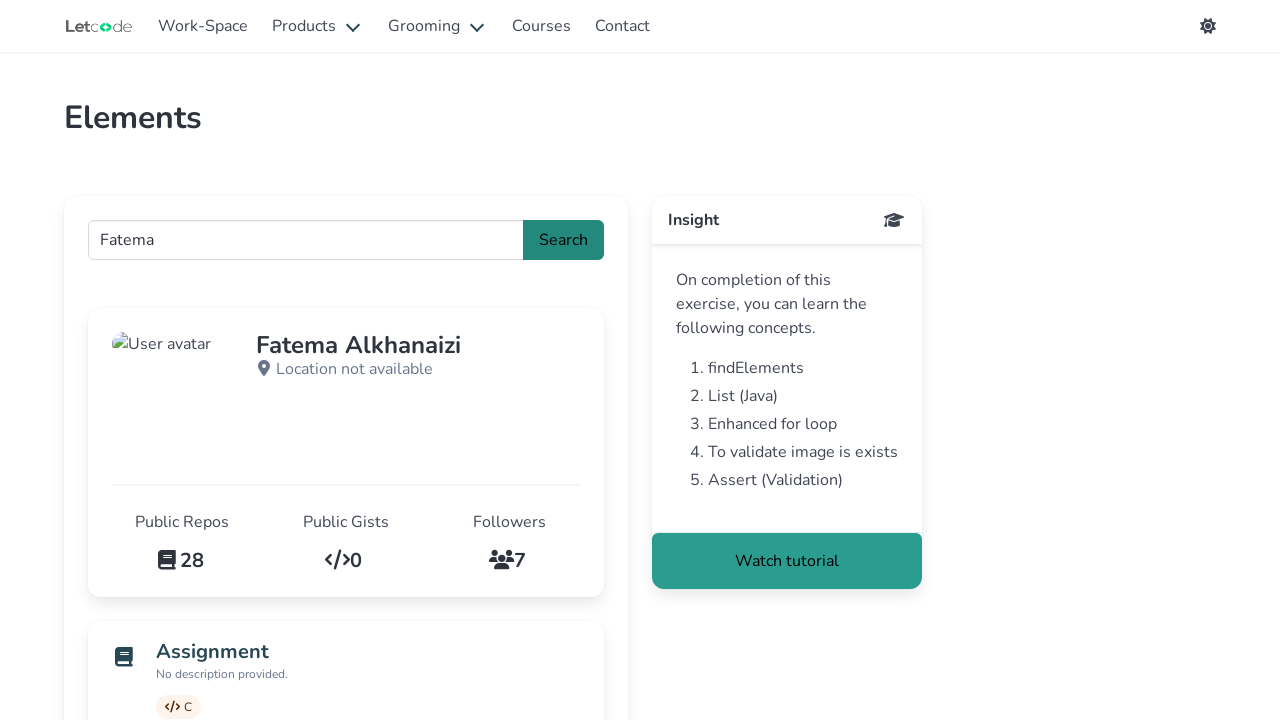